Selects multiple hobby checkboxes (Hockey and Movies) on a registration form

Starting URL: http://demo.automationtesting.in/Register.html

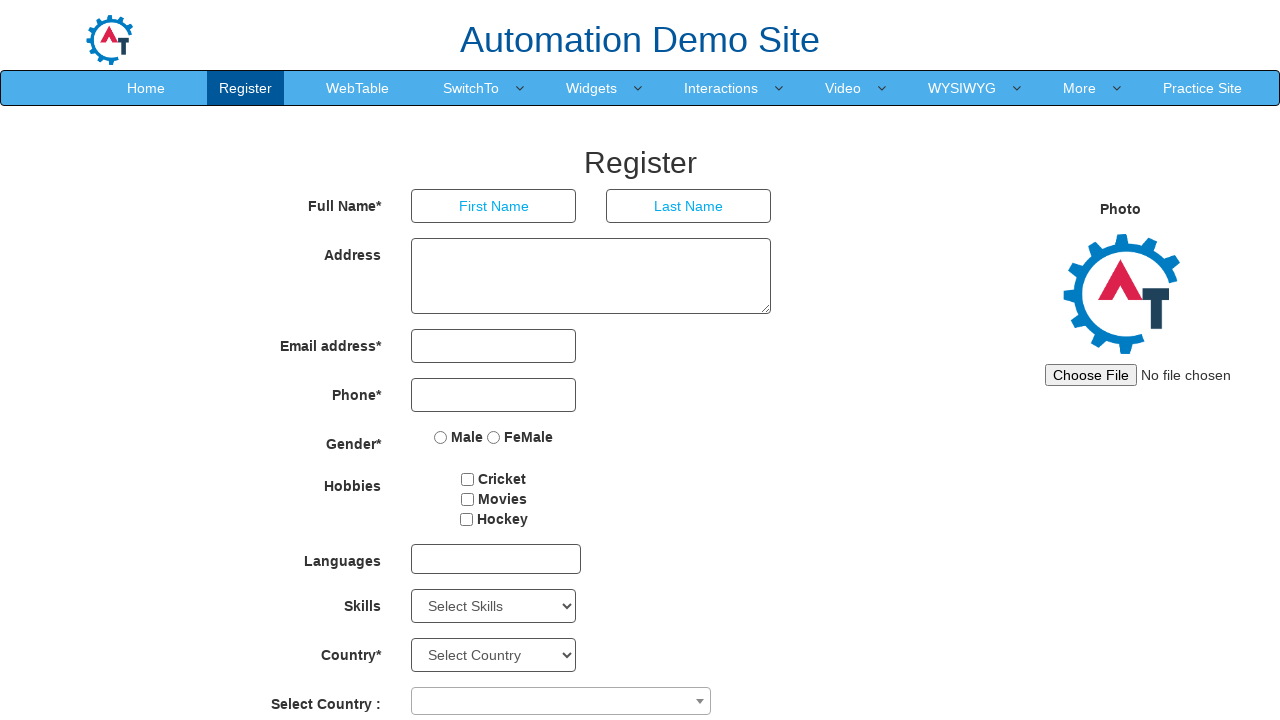

Clicked Hockey checkbox at (466, 519) on #checkbox3
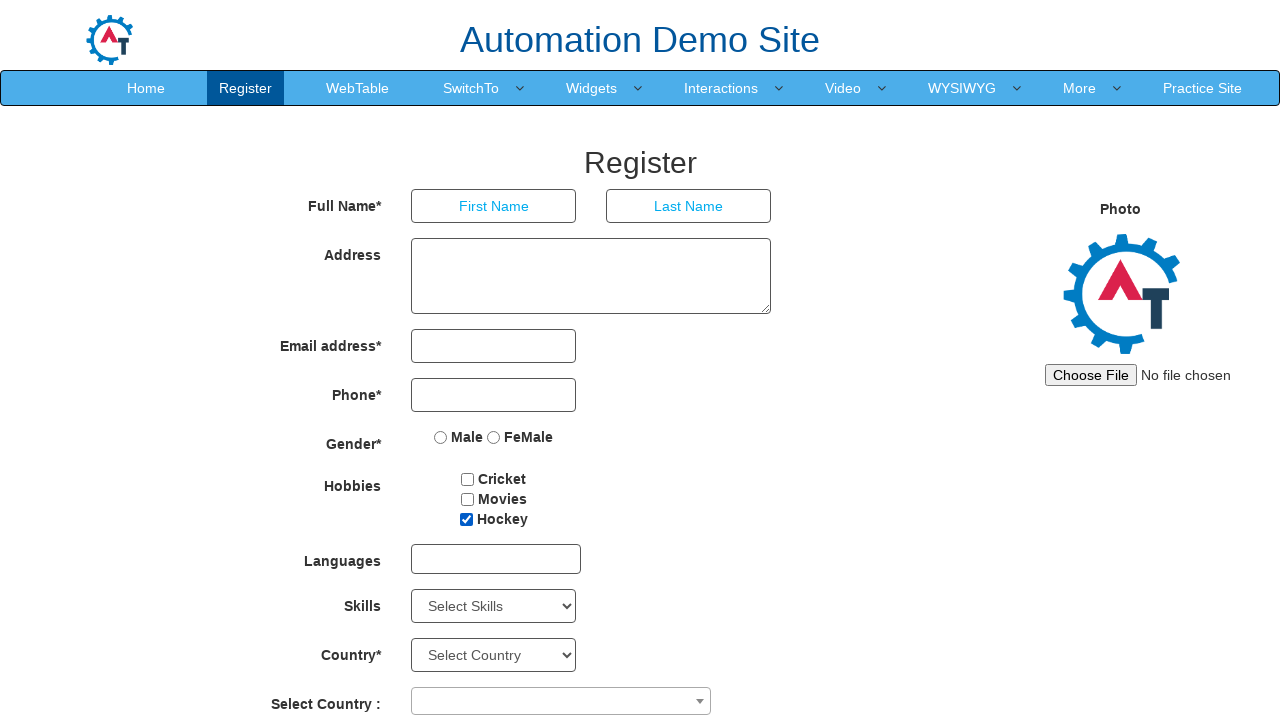

Clicked Movies checkbox at (467, 499) on #checkbox2
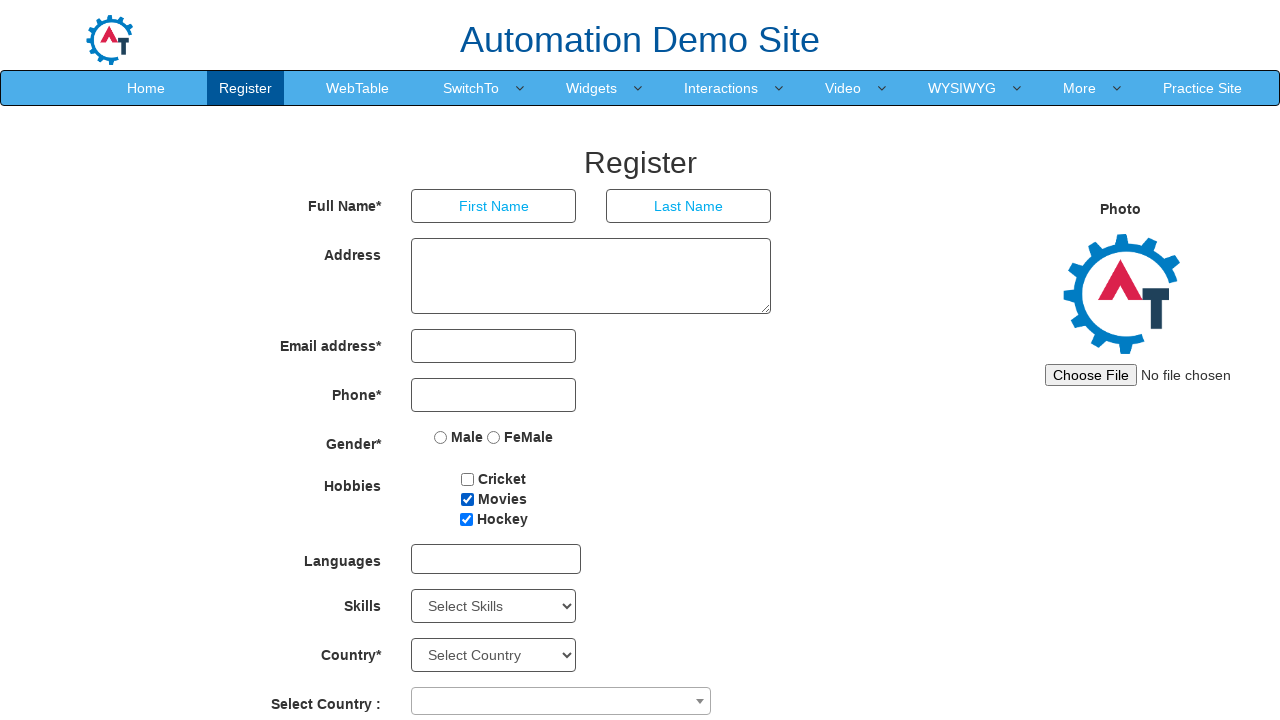

Verified that both Hockey and Movies checkboxes are selected
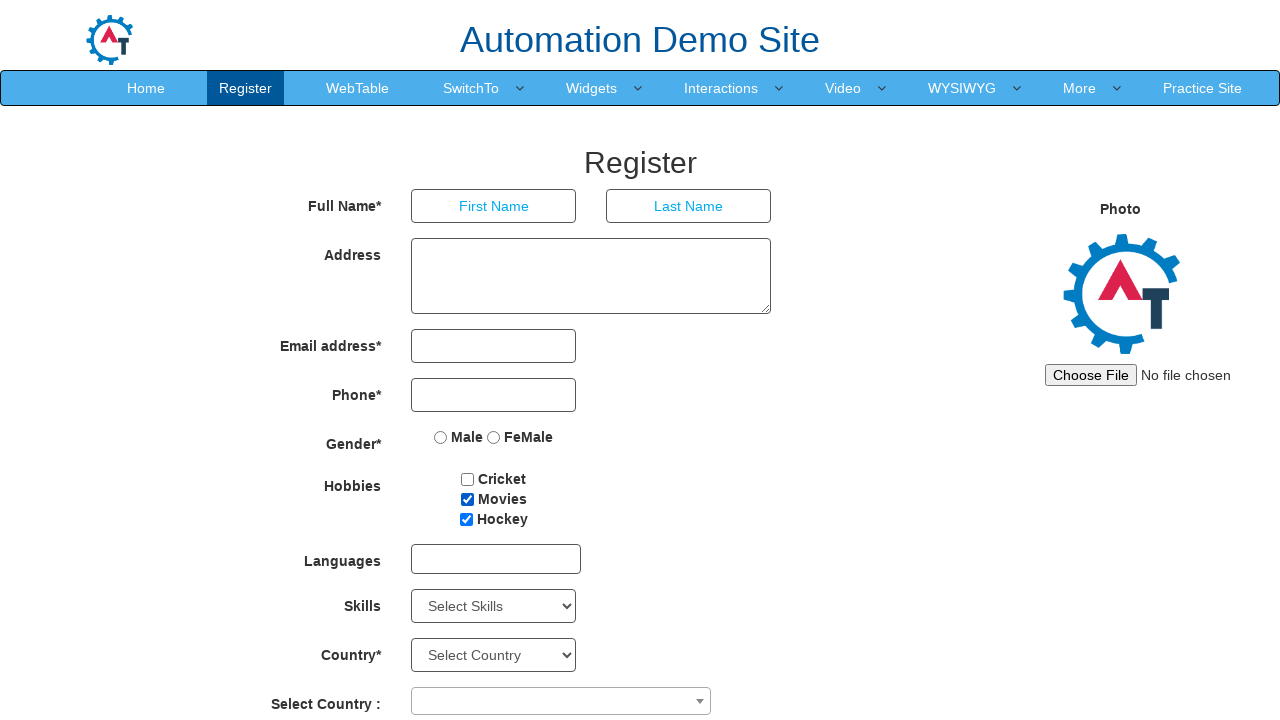

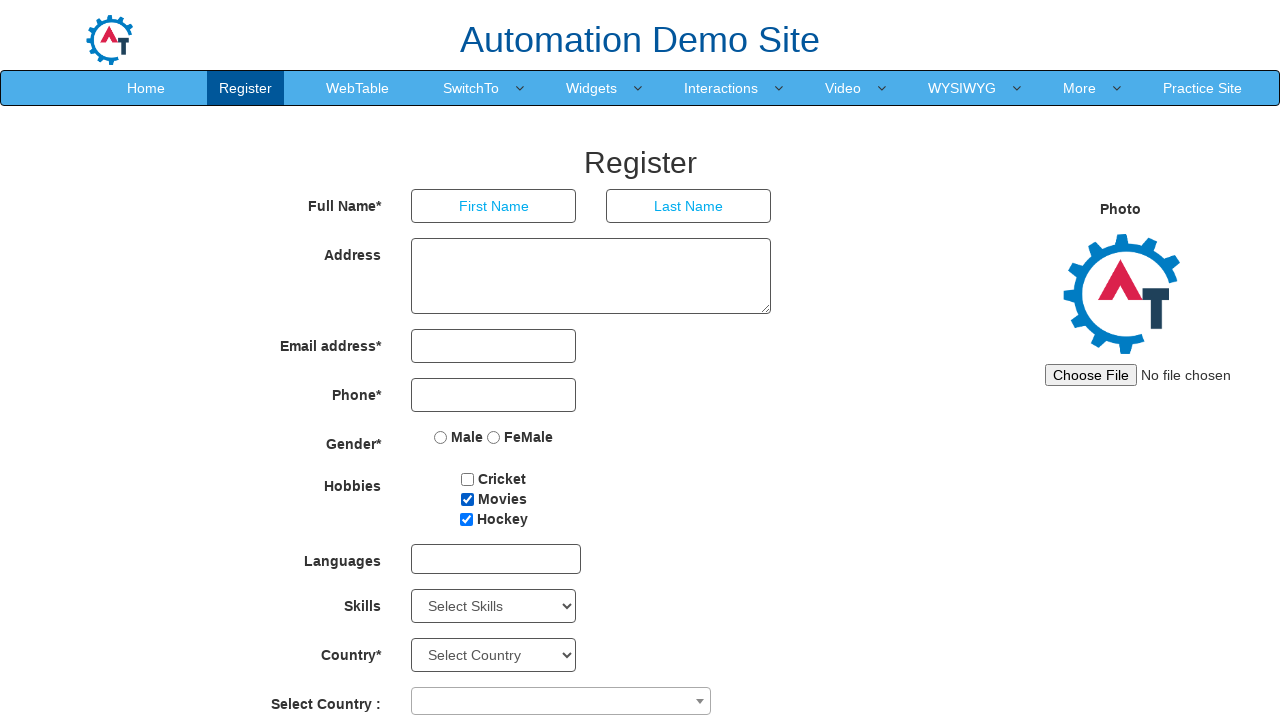